Tests drag and drop functionality by dragging an element from one location and dropping it to another target element

Starting URL: https://selenium08.blogspot.com/2020/01/drag-drop.html

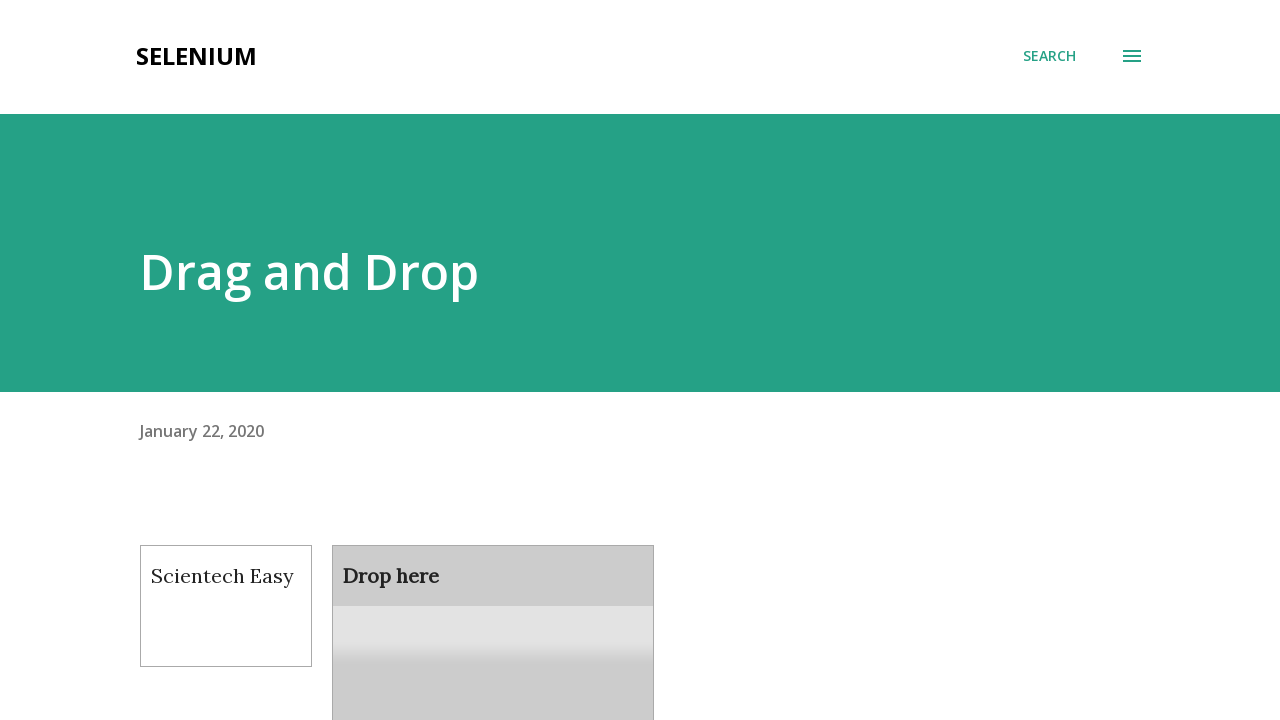

Located the draggable element with id 'draggable'
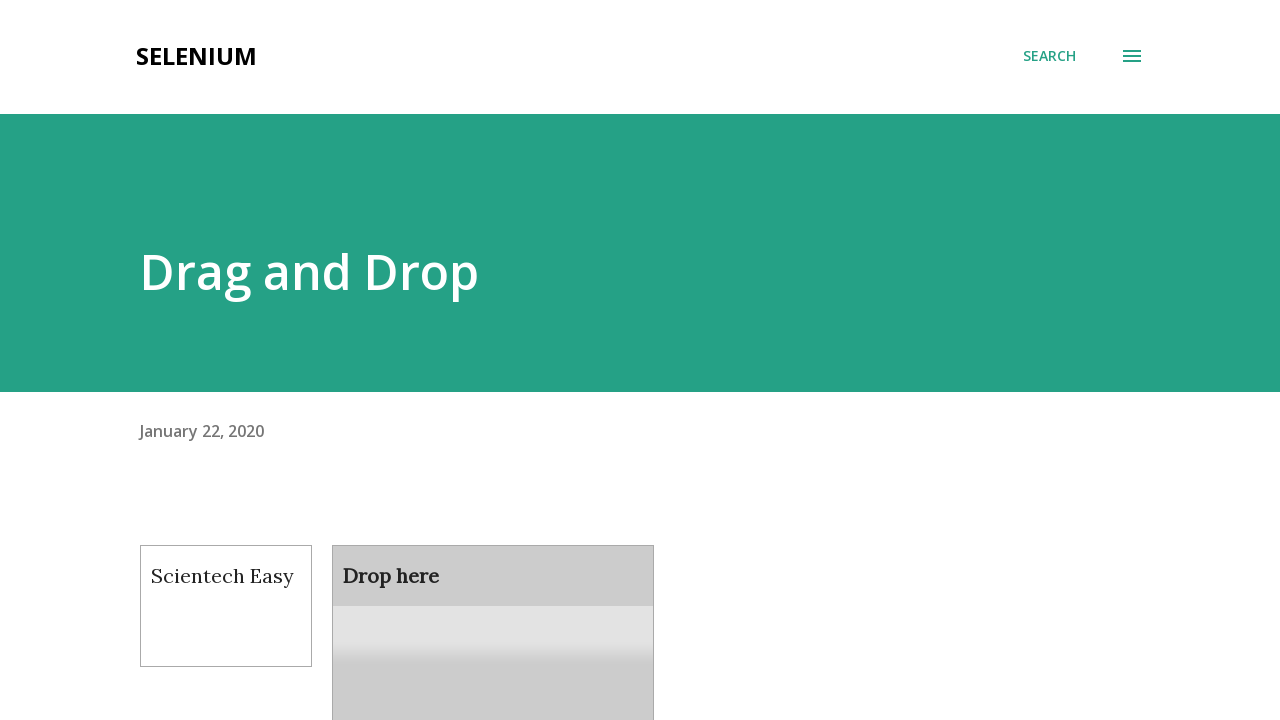

Located the droppable target element with id 'droppable'
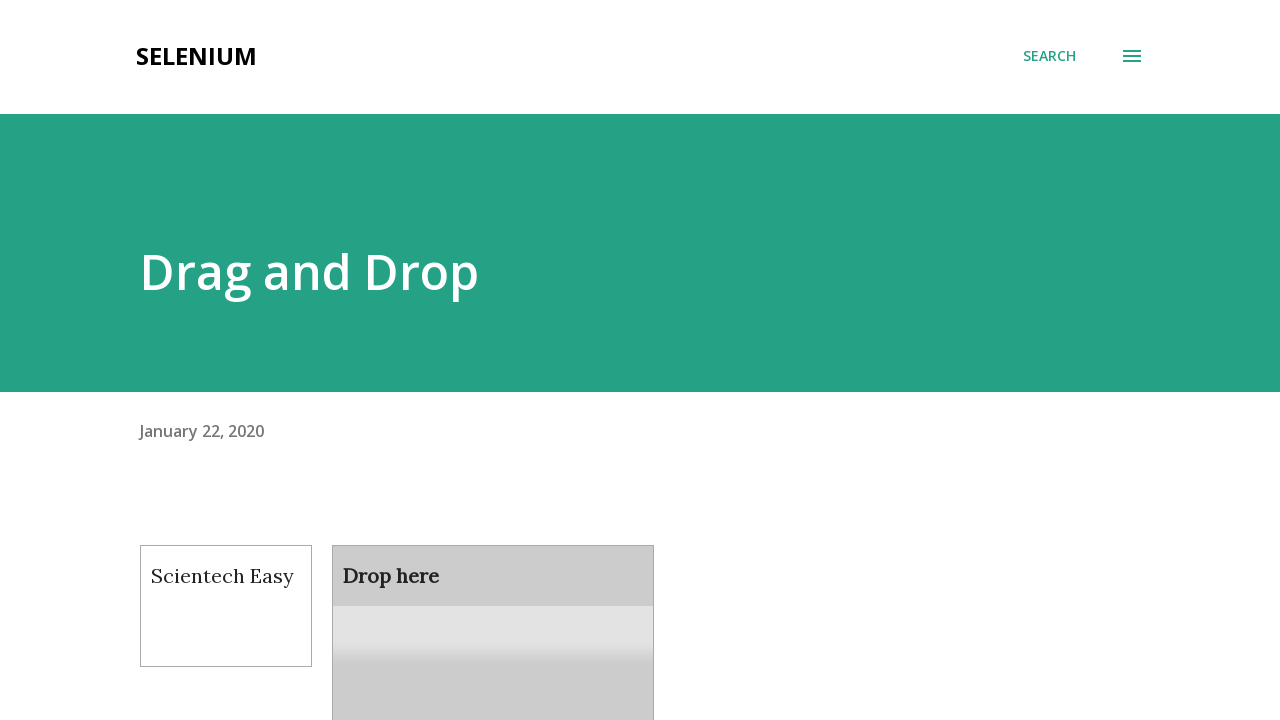

Performed drag and drop action - dragged element to target at (493, 609)
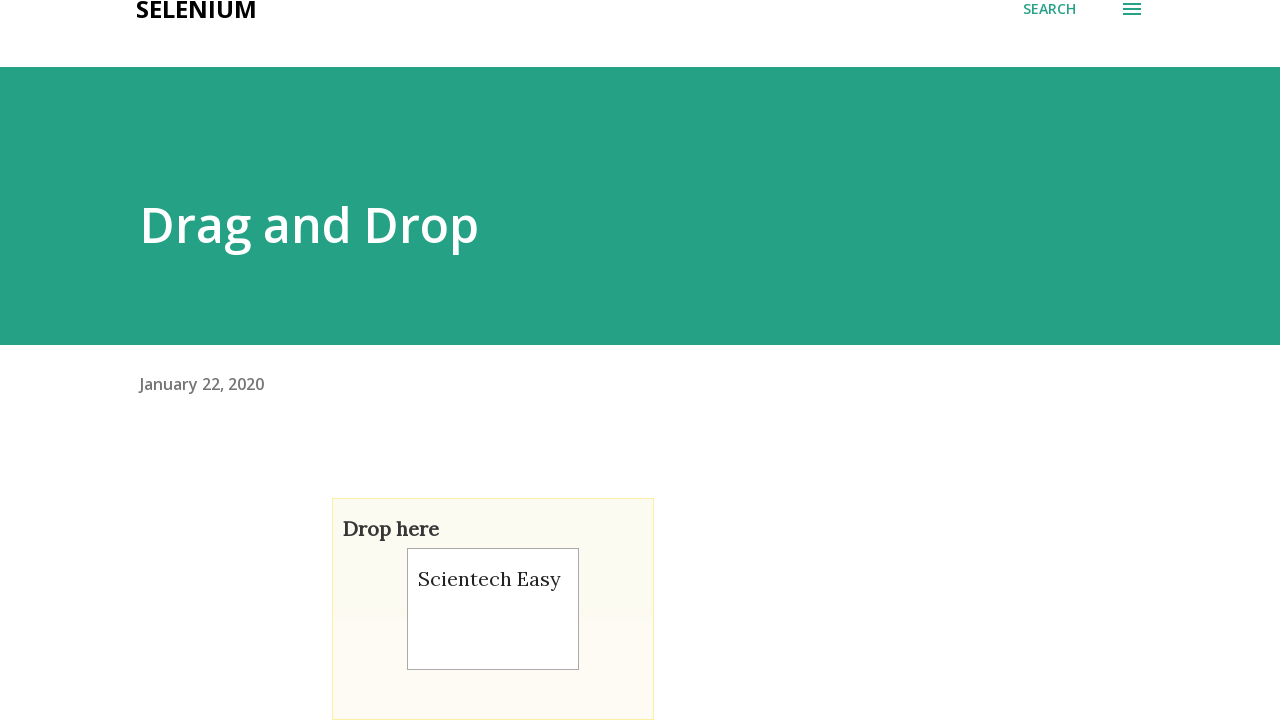

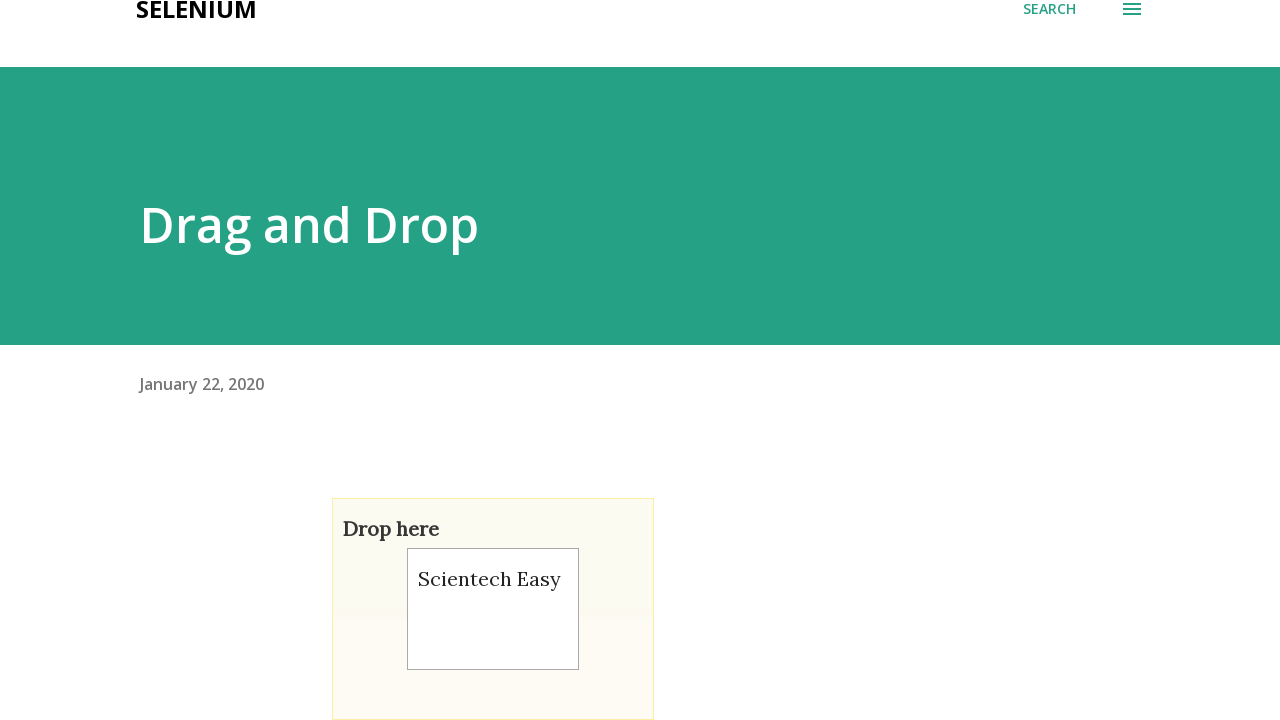